Tests JavaScript confirm alert functionality by filling a name field, clicking a confirm button, and dismissing the resulting alert dialog.

Starting URL: https://rahulshettyacademy.com/AutomationPractice/

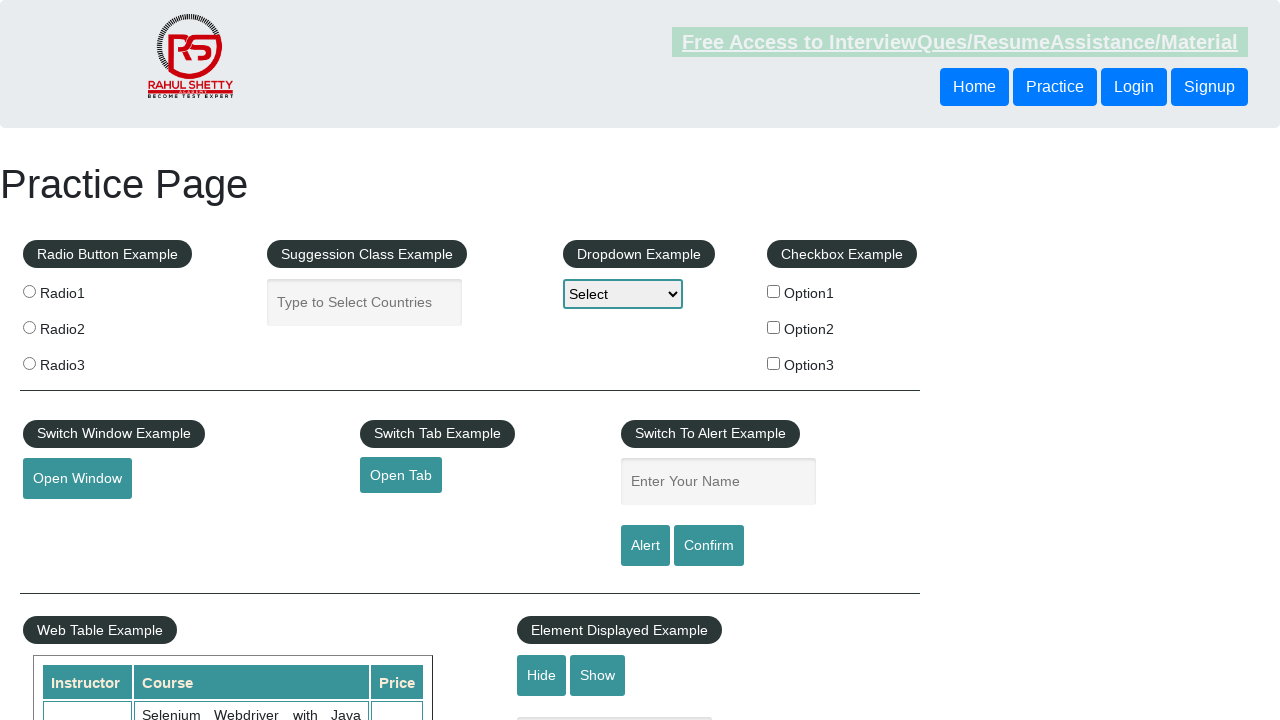

Filled name field with 'Maruf' on #name
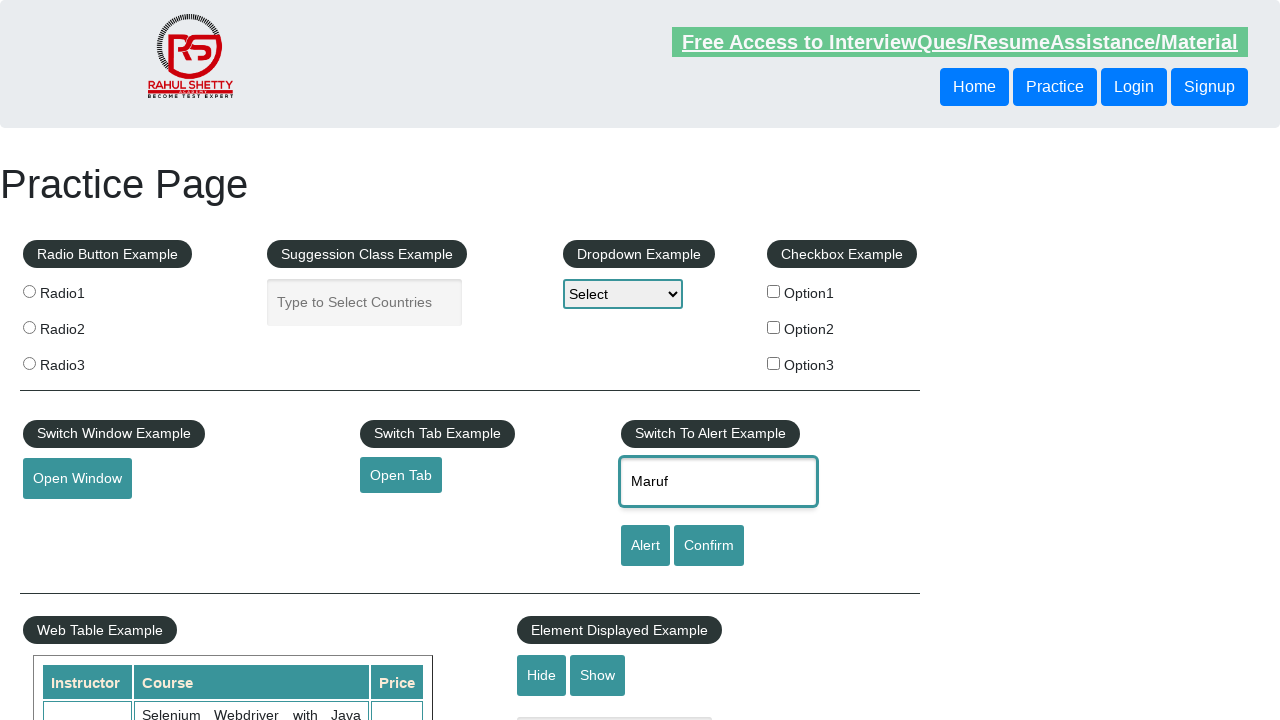

Clicked confirm button to trigger alert at (709, 546) on #confirmbtn
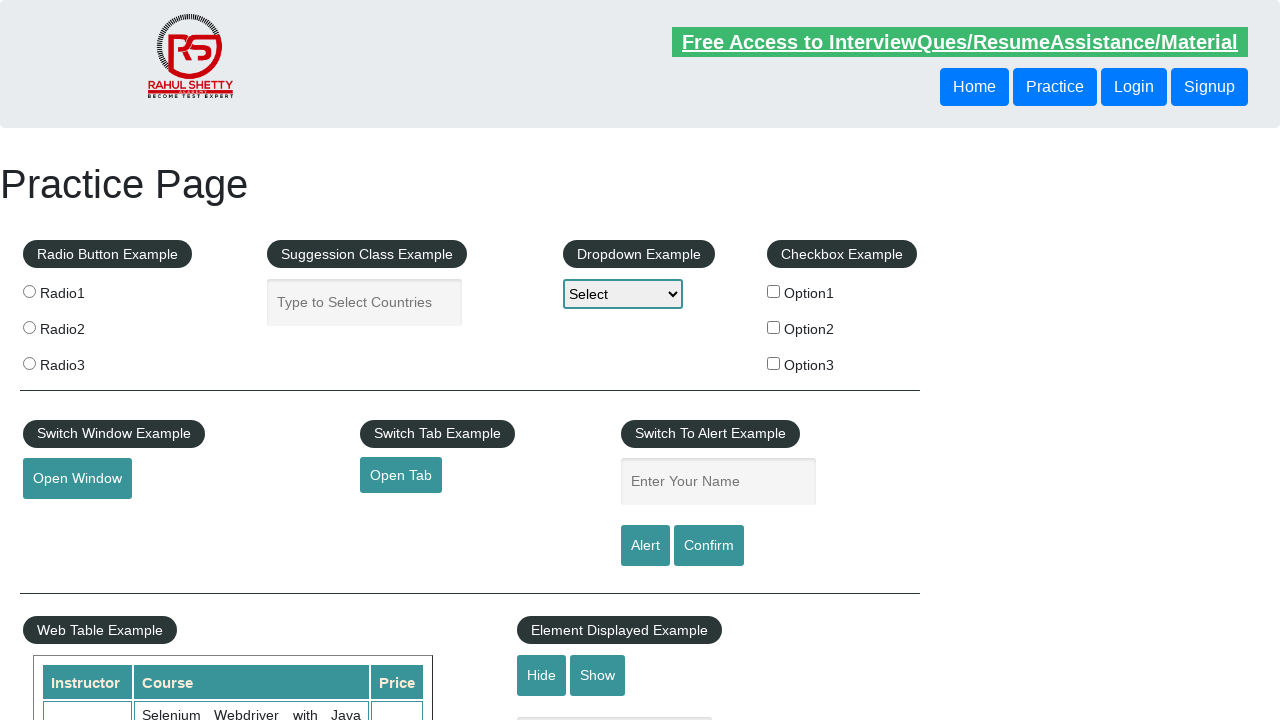

Set up dialog handler to dismiss alerts
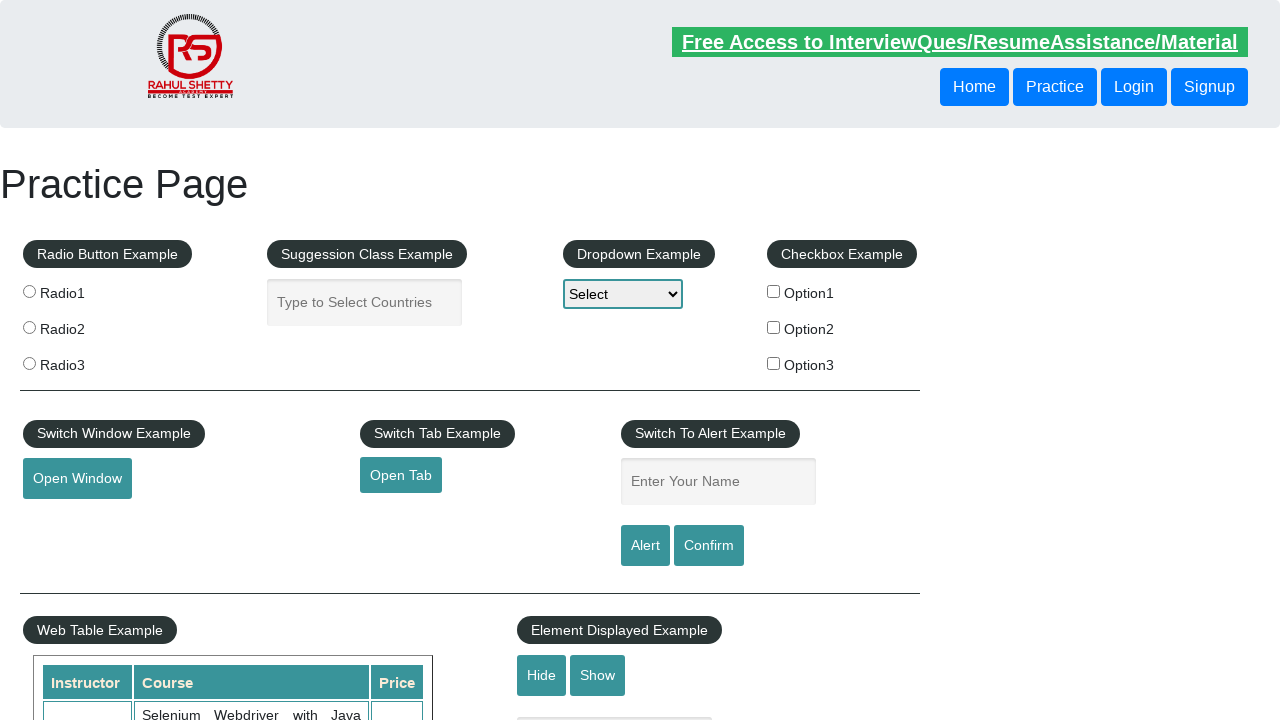

Clicked confirm button again with dialog handler active at (709, 546) on #confirmbtn
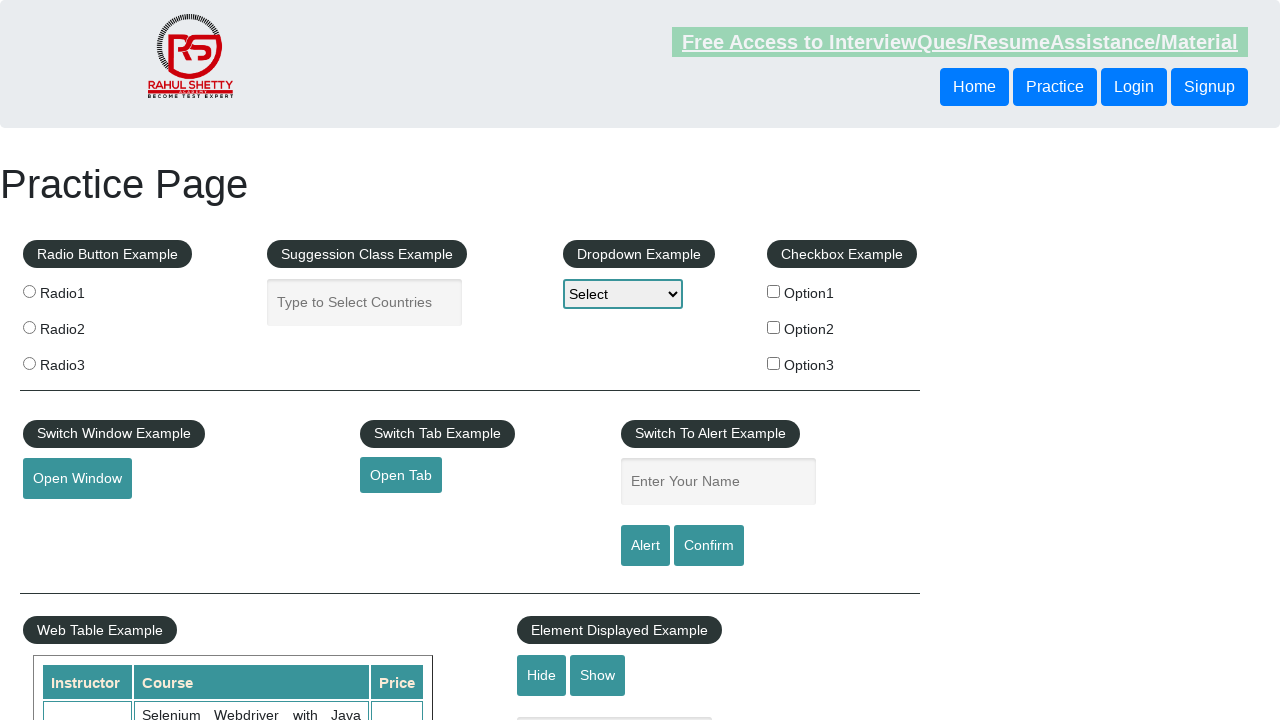

Waited for dialog interaction to complete
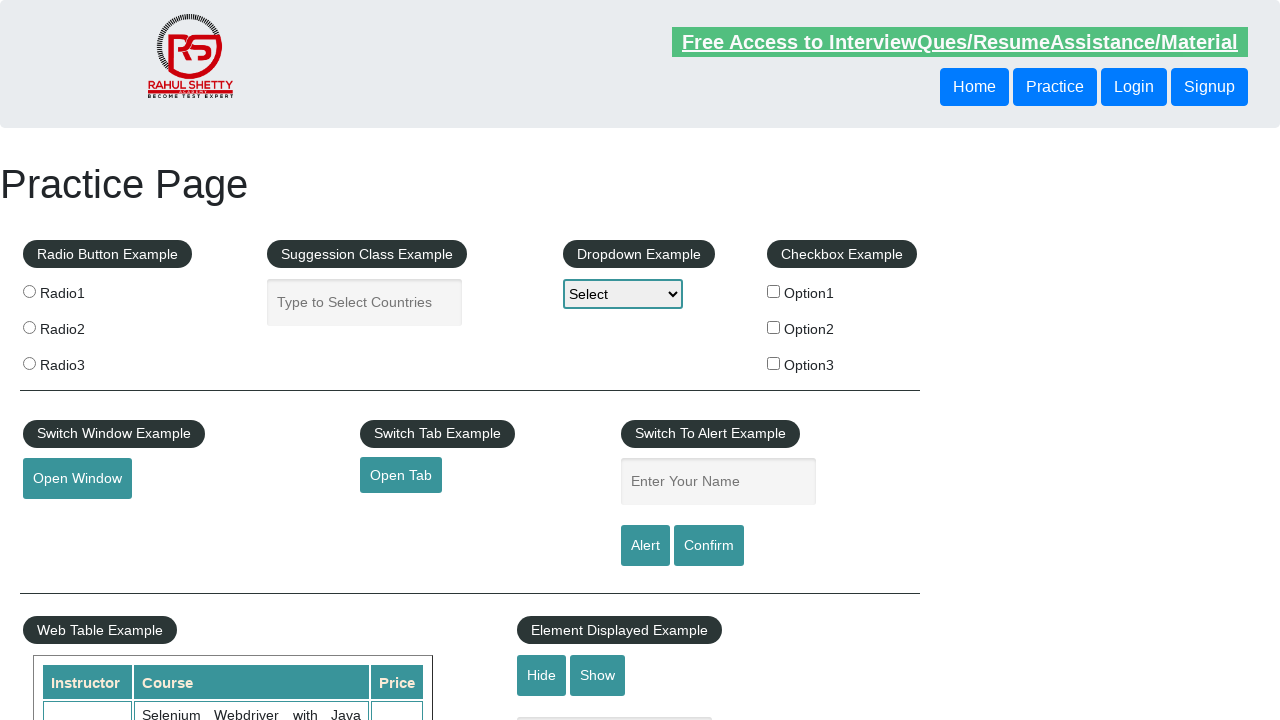

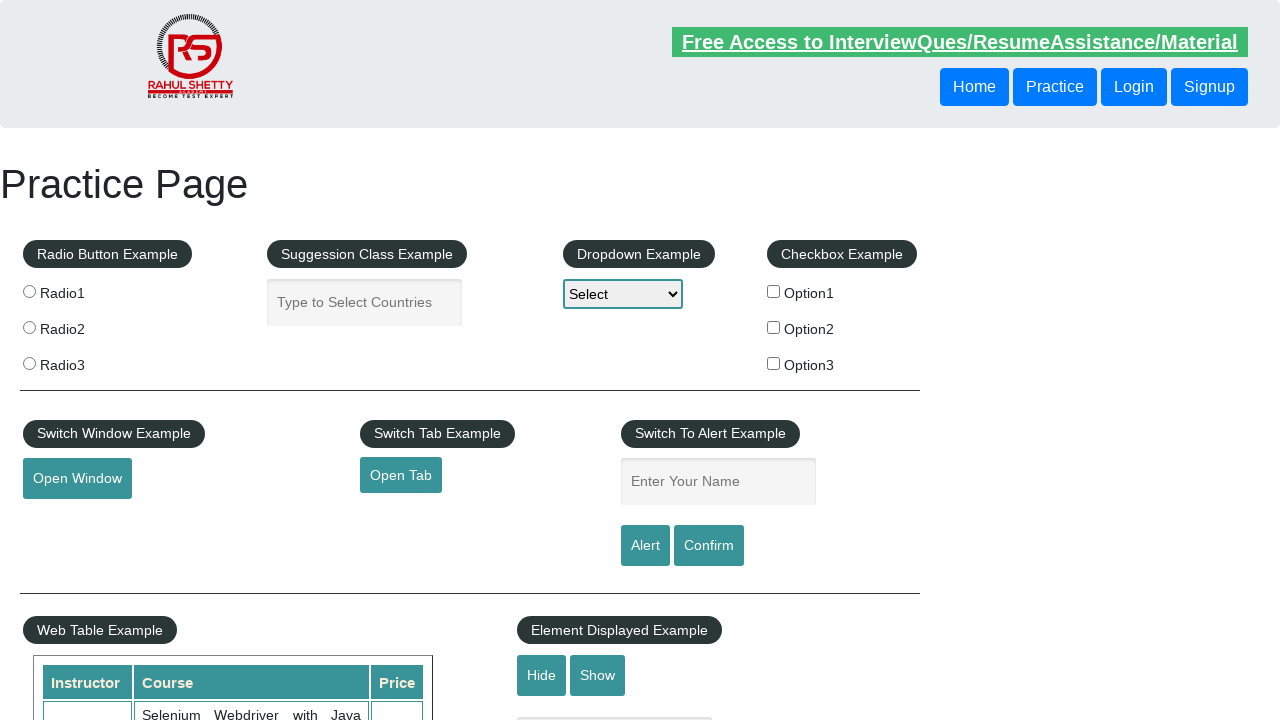